Tests the broken links page by clicking on a valid link, navigating back, scrolling down, clicking on a broken link, and navigating back again to verify link behavior.

Starting URL: https://demoqa.com/broken

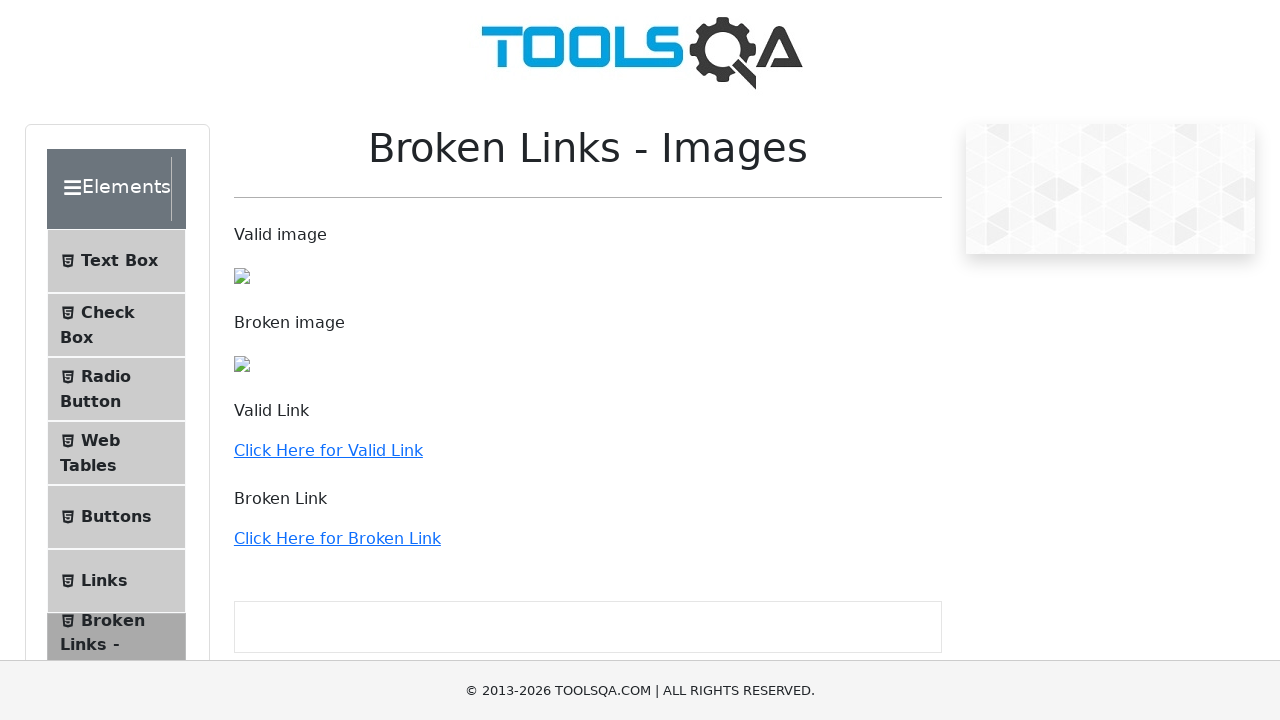

Clicked on the valid link to demoqa.com at (328, 450) on a[href='http://demoqa.com']
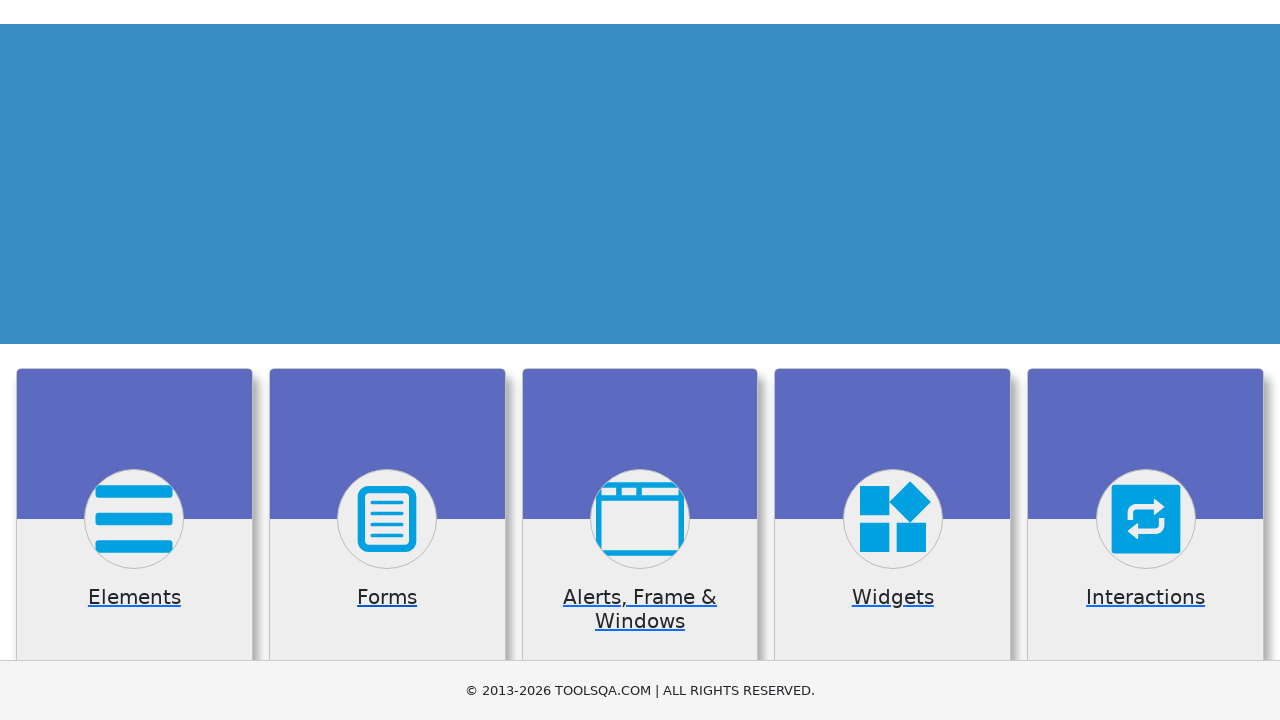

Page loaded after clicking valid link
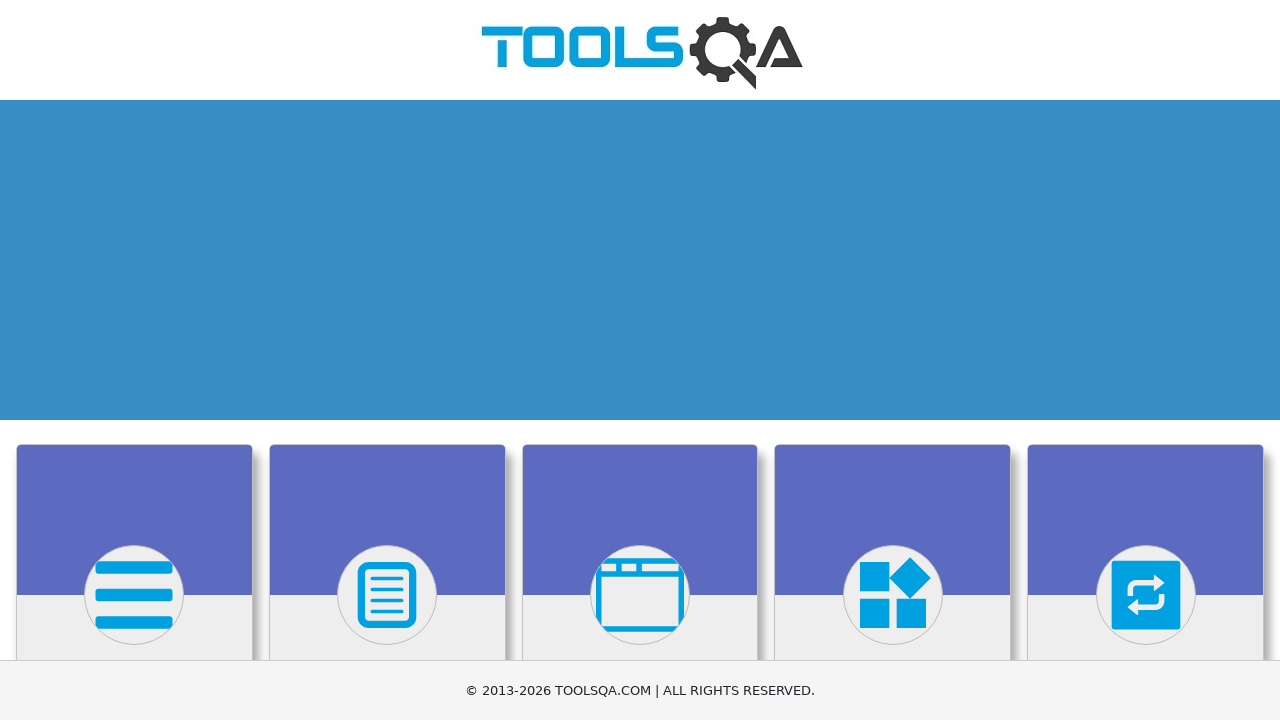

Navigated back to broken links page
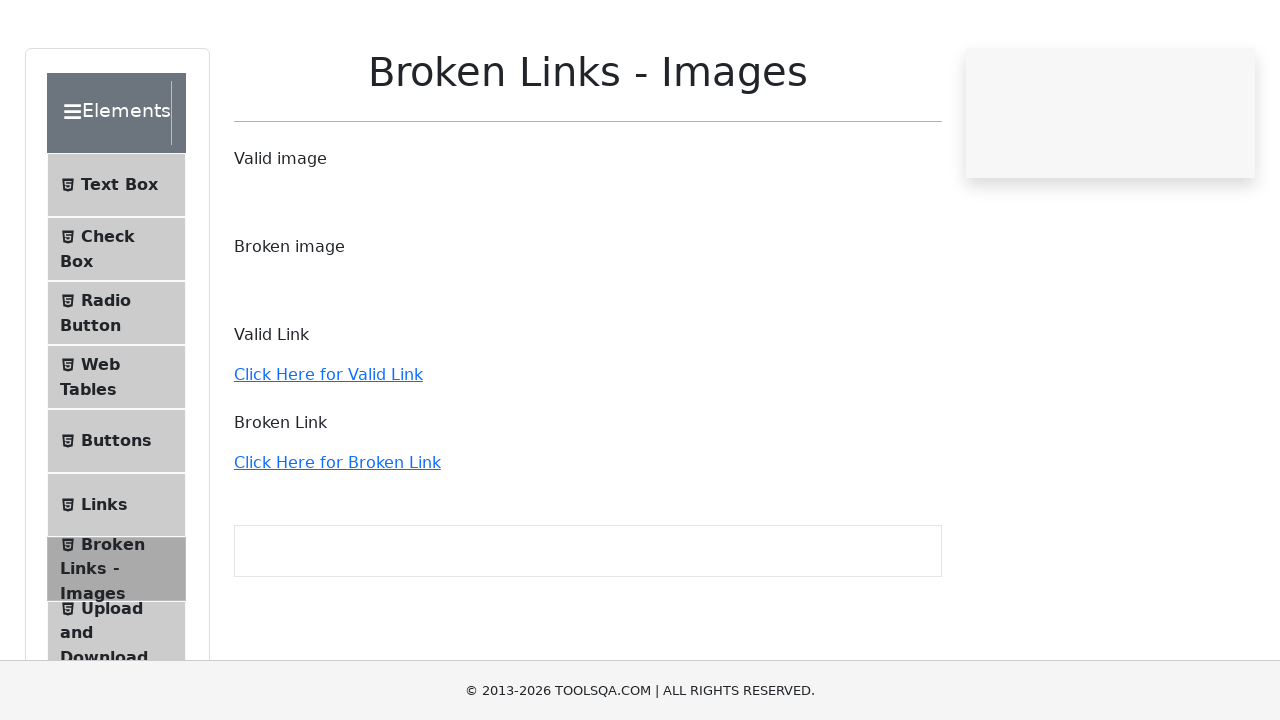

Scrolled down the page by 200 pixels
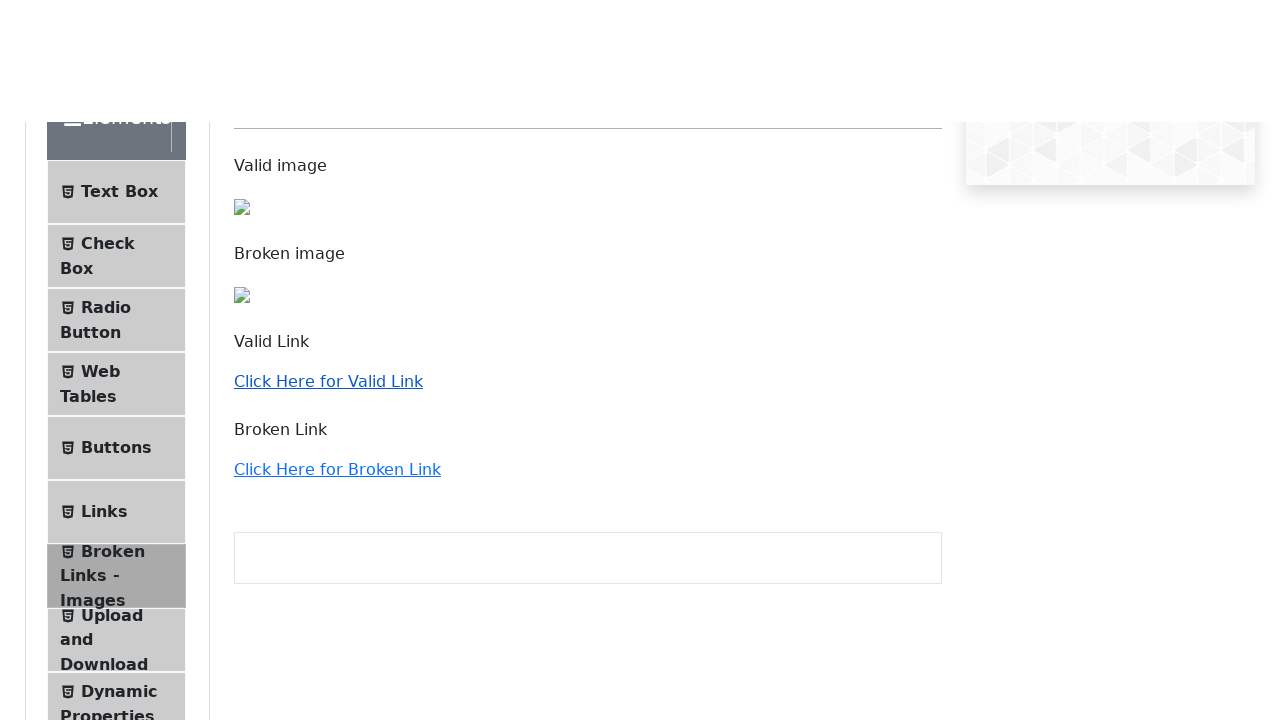

Clicked on the broken link at (337, 338) on xpath=//a[text()='Click Here for Broken Link']
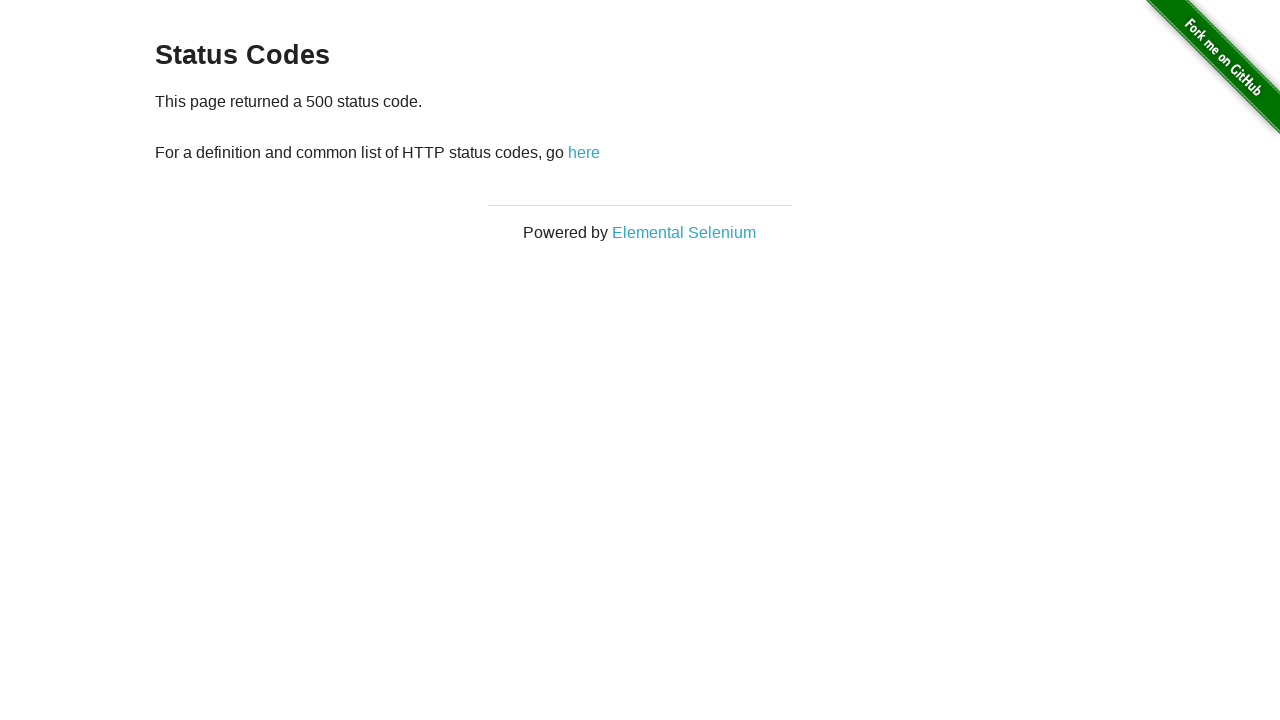

Page loaded after clicking broken link
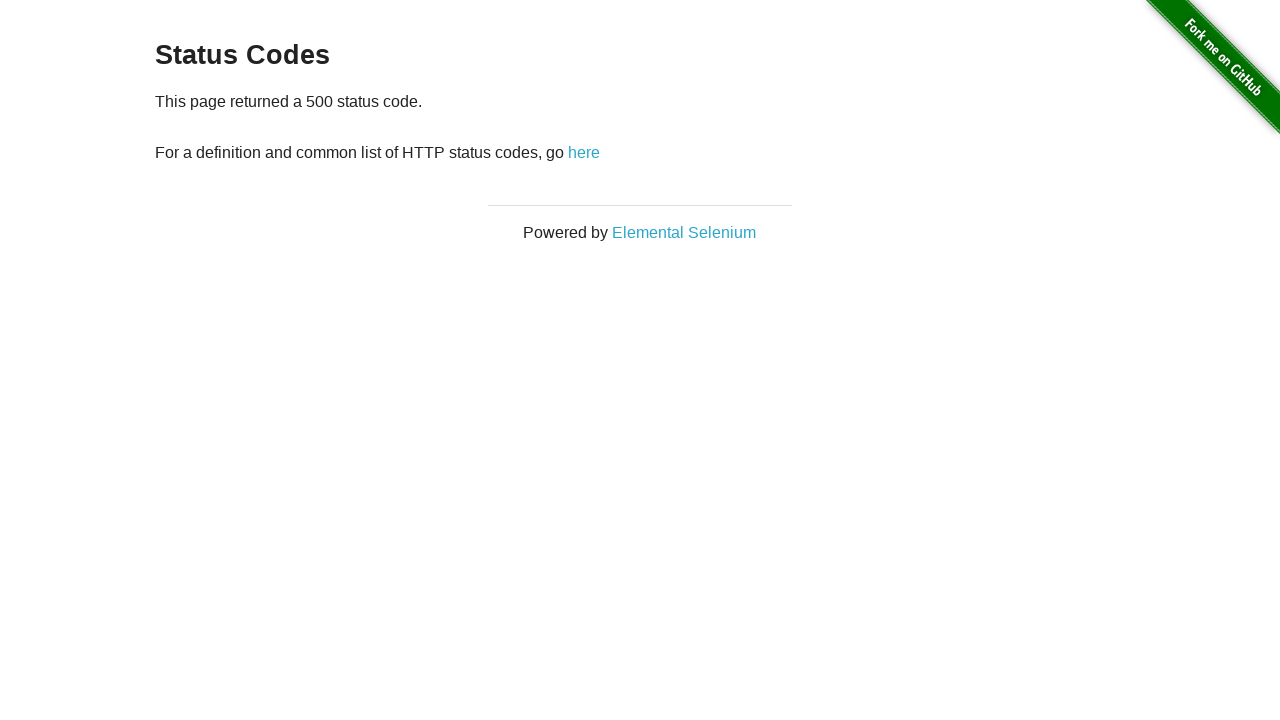

Navigated back to broken links page
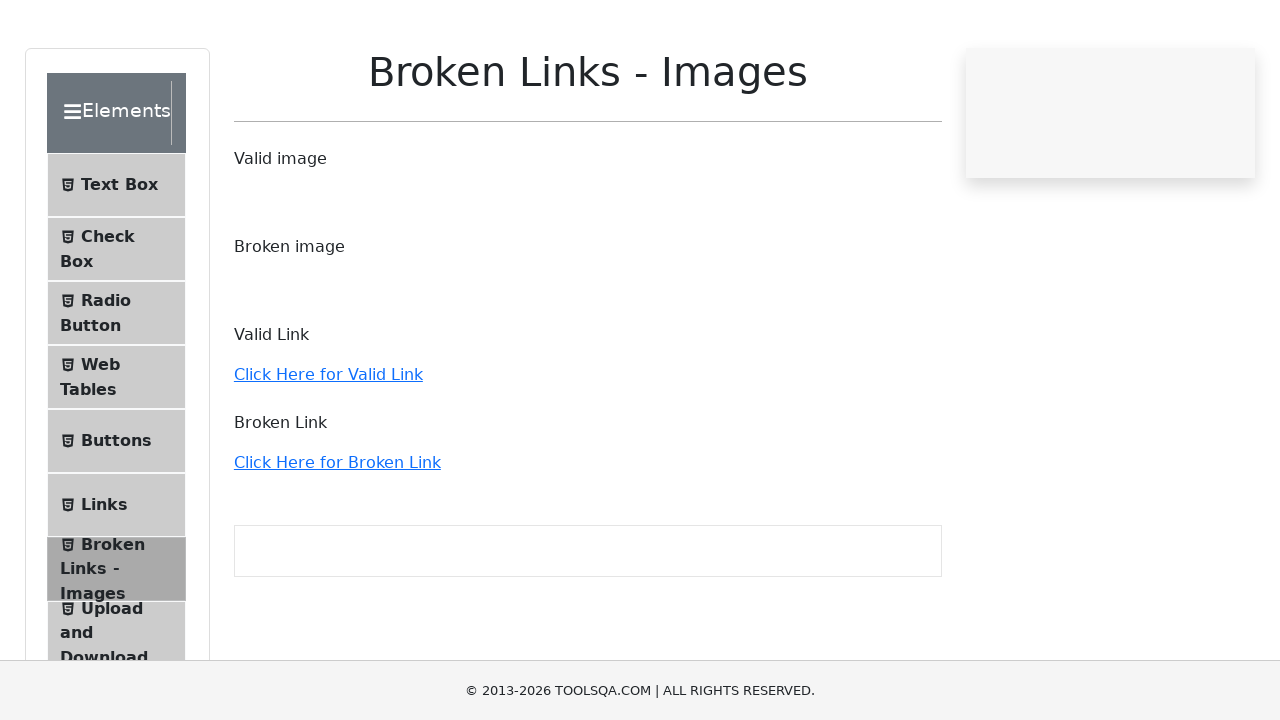

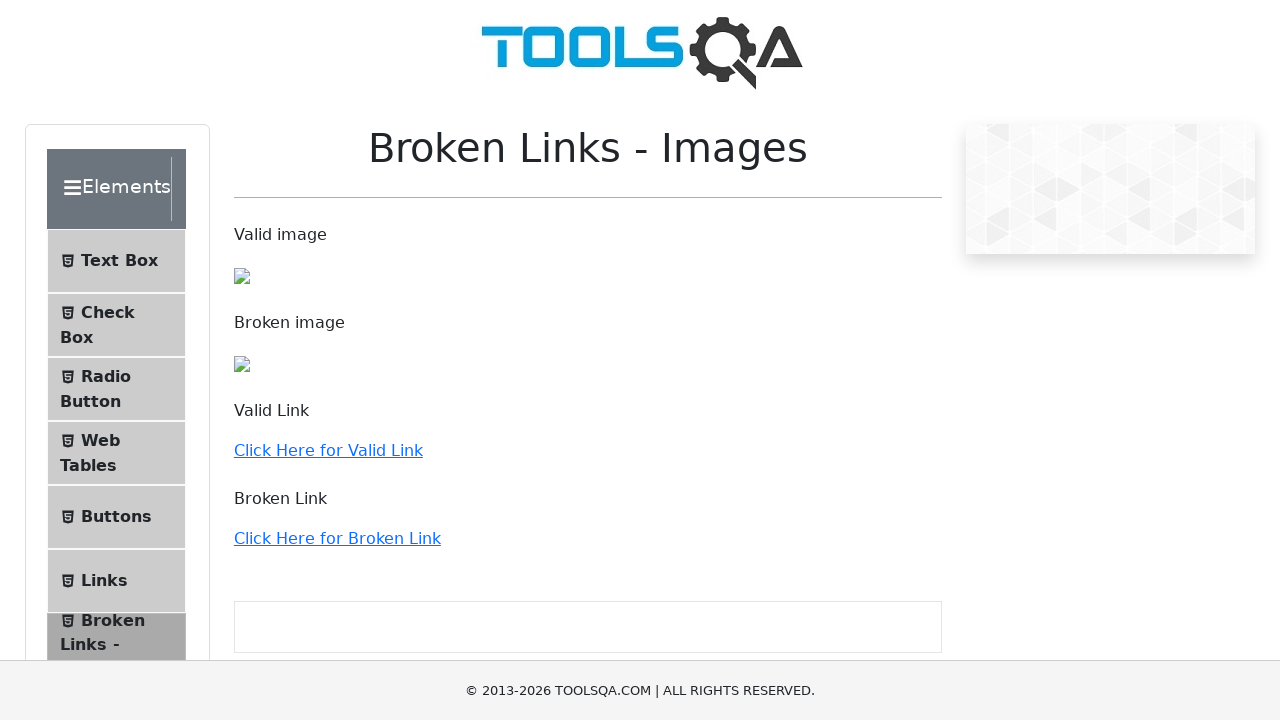